Tests sending a message in the chat box by filling the message input and clicking the send button

Starting URL: https://prod.buerokratt.ee

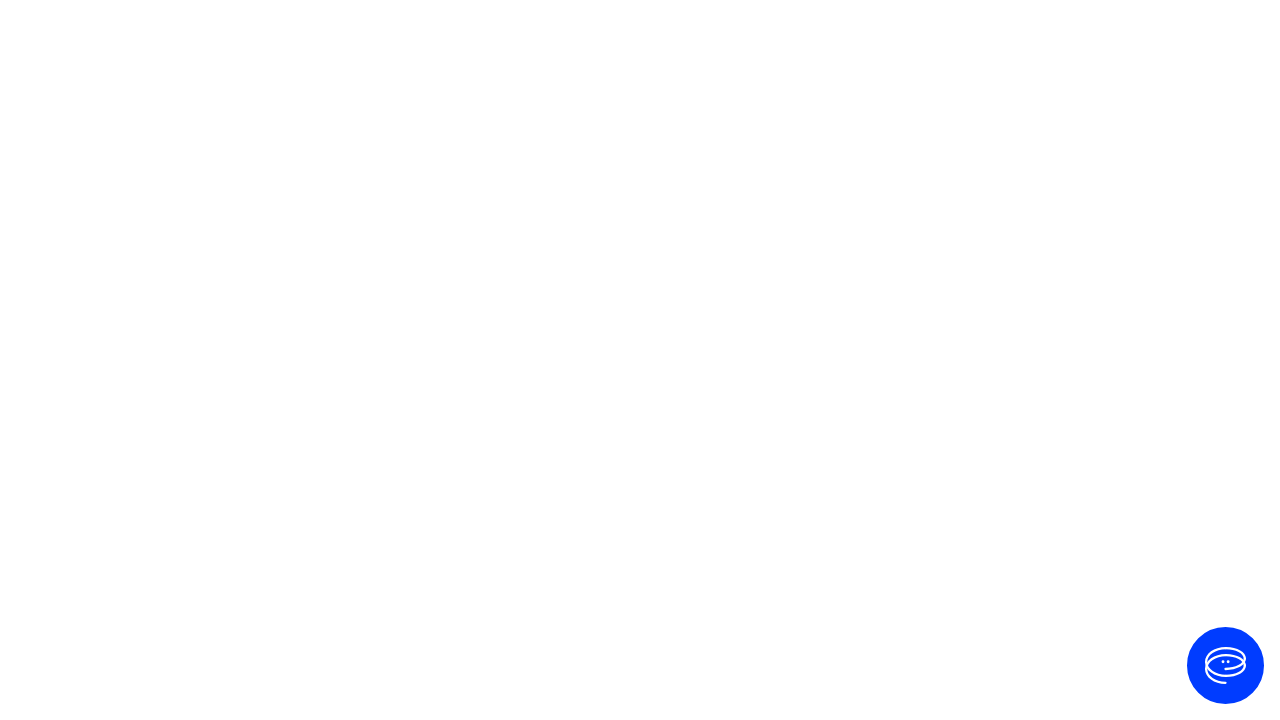

Clicked 'Ava vestlus' button to open chat at (1226, 666) on internal:label="Ava vestlus"i
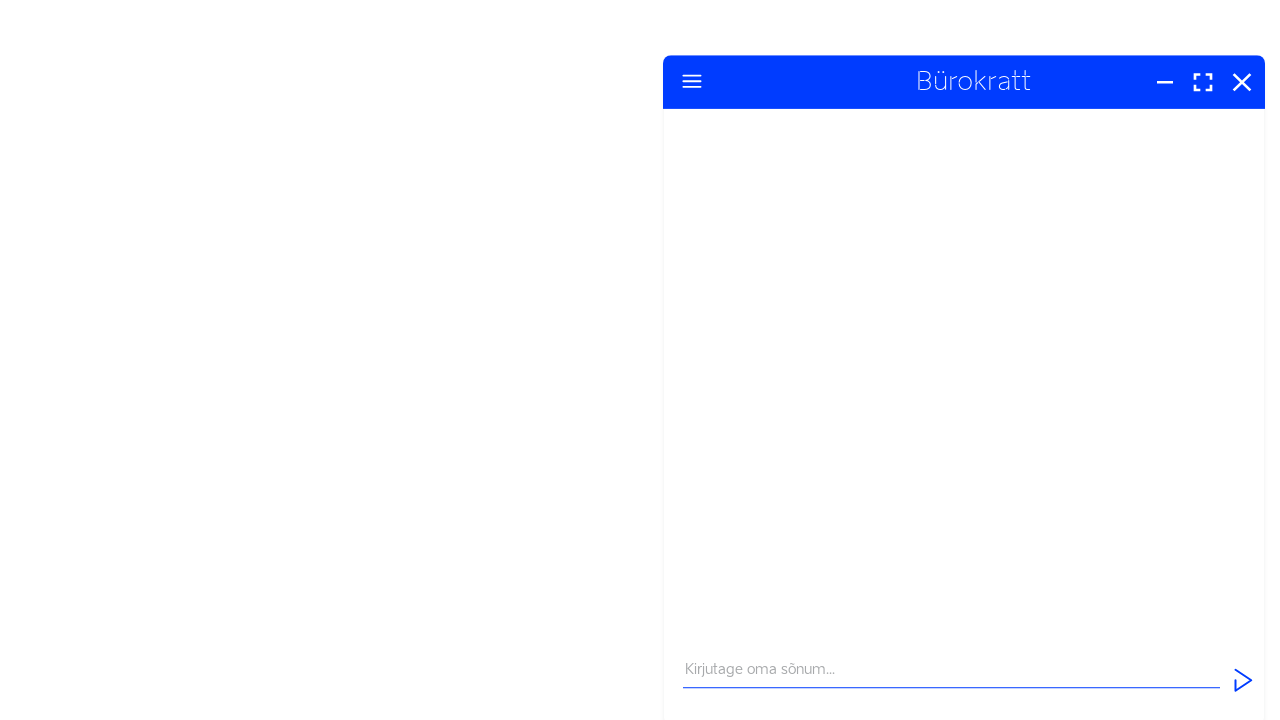

Filled message input with 'Tere!' on internal:attr=[placeholder="Kirjutage oma sõnum..."i]
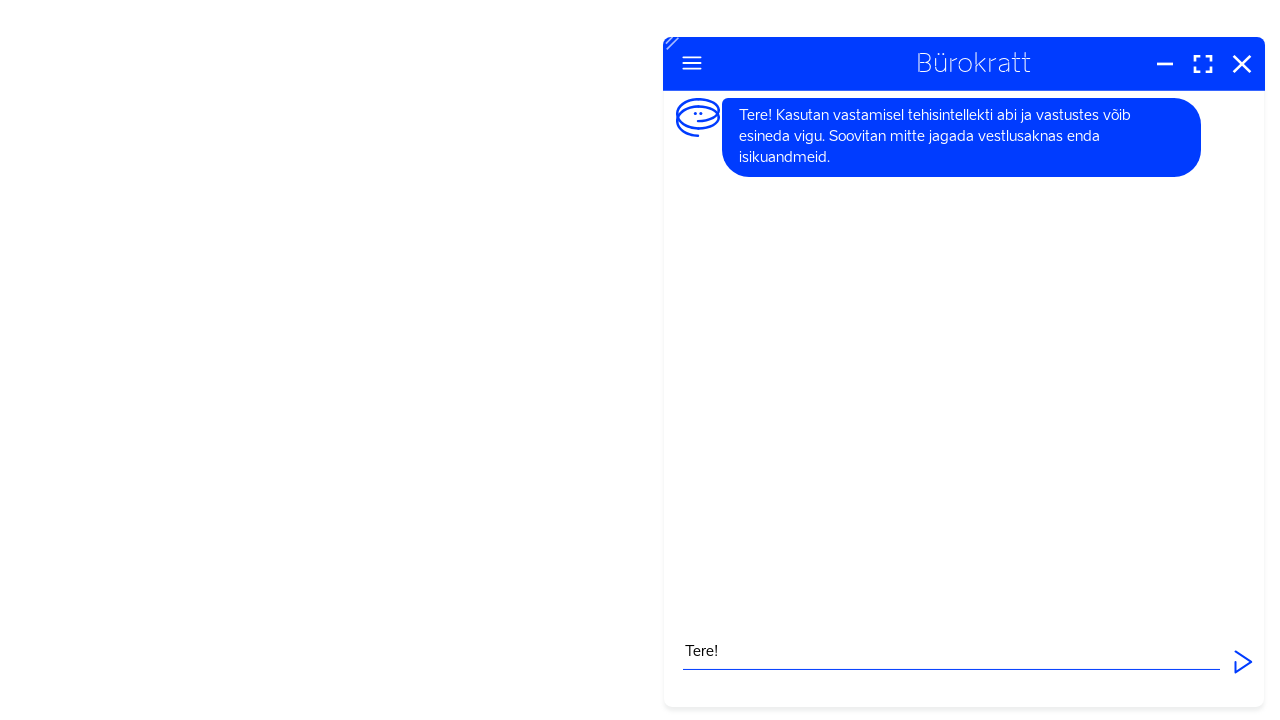

Clicked send button to send message at (1243, 659) on internal:label="Saada"i
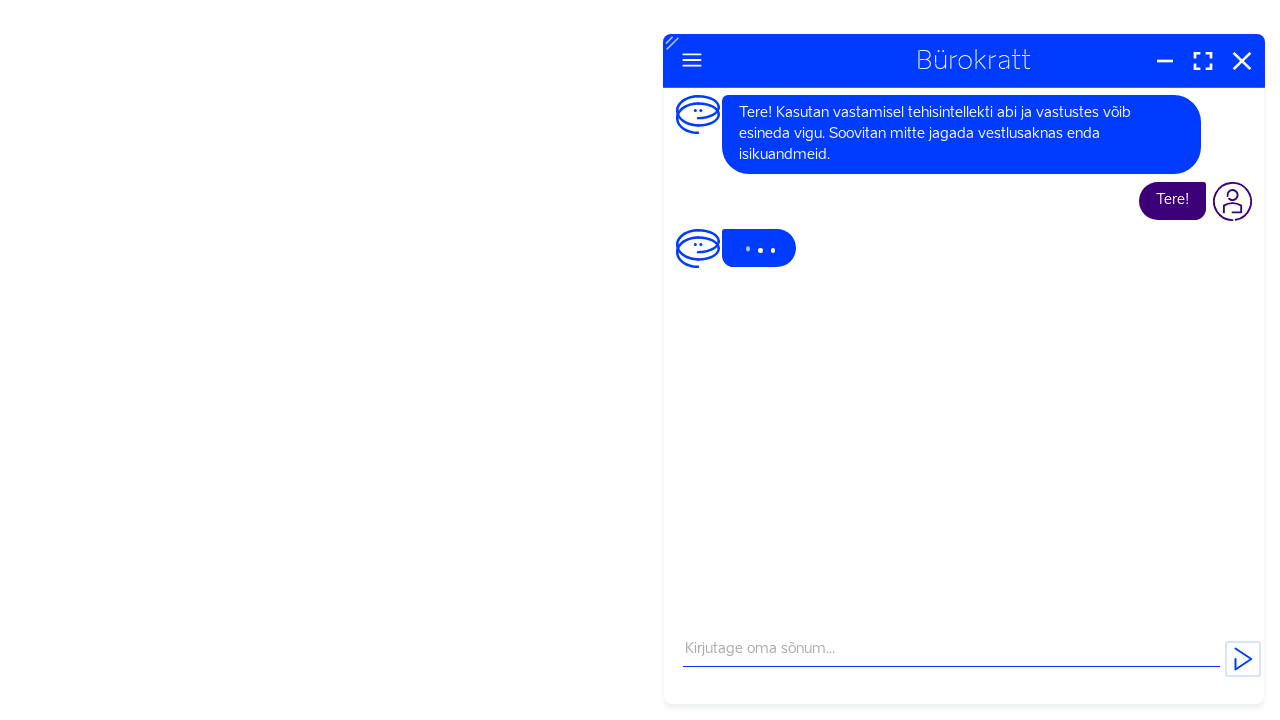

Message sent successfully - Person icon appeared
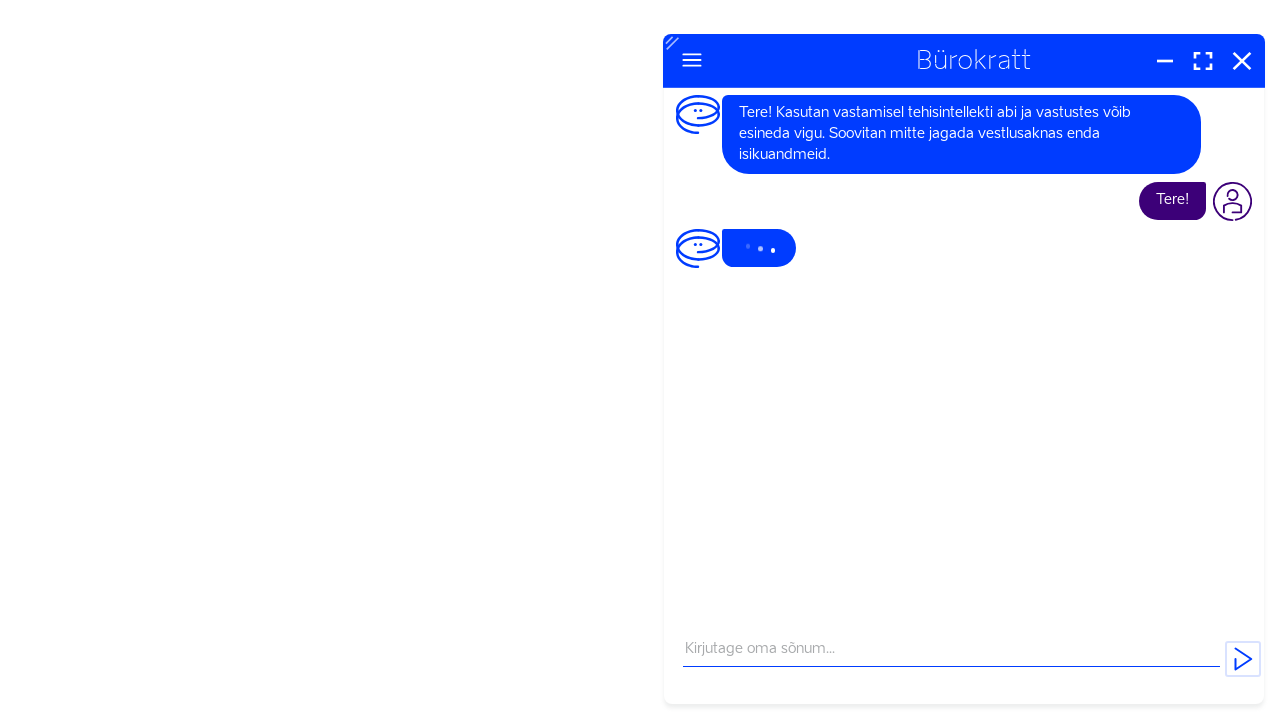

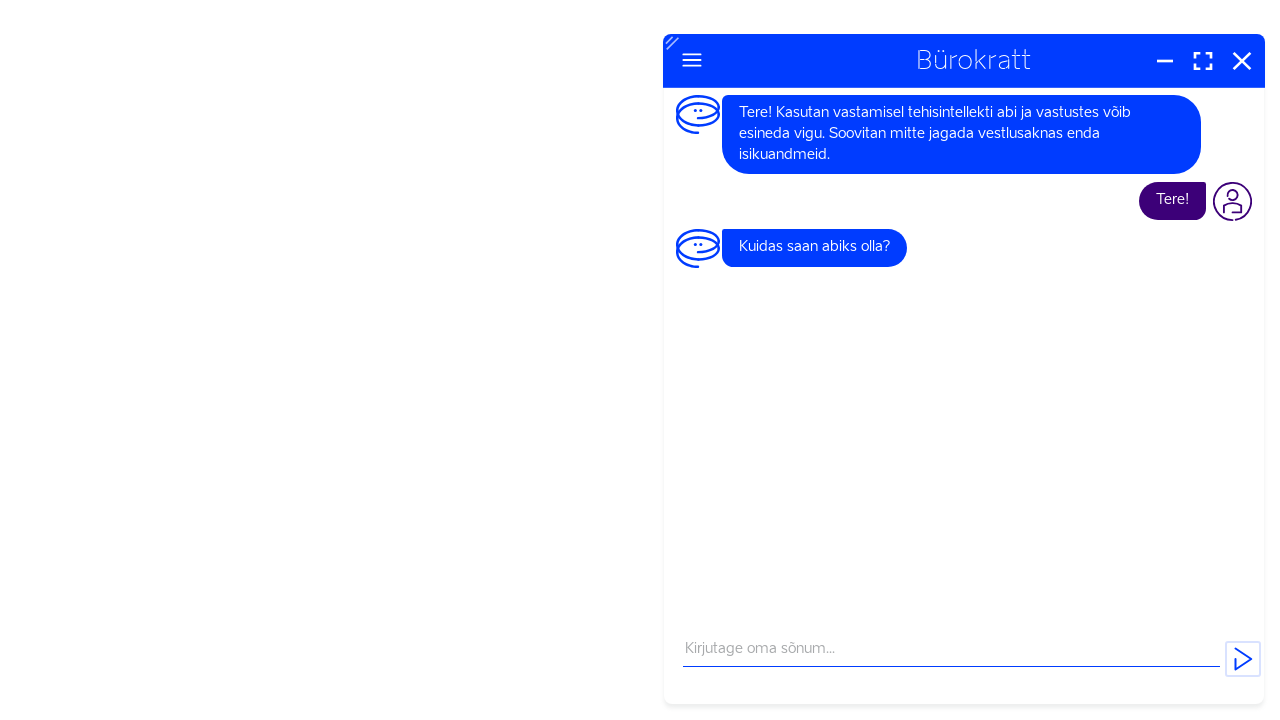